Navigates to the Fake Landing Page by clicking on its hyperlink from the automation homepage

Starting URL: https://ultimateqa.com/automation/

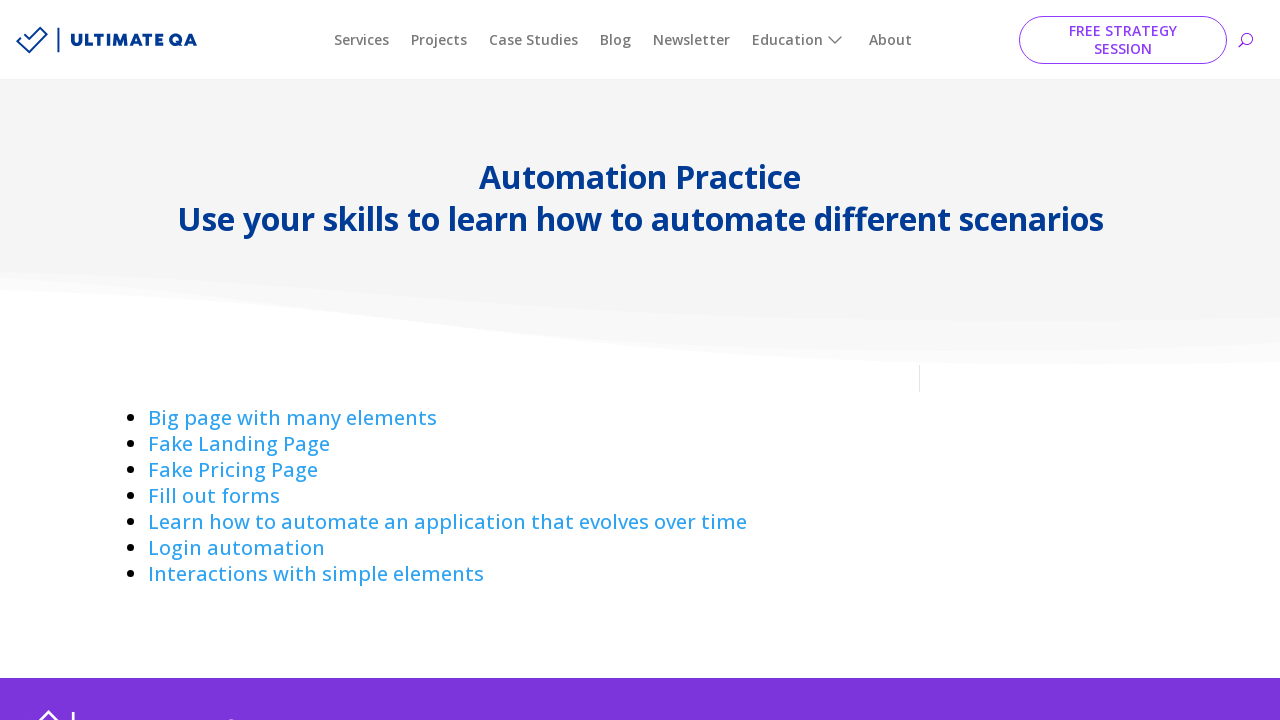

Clicked on 'Fake Landing Page' hyperlink from automation homepage at (239, 444) on a:has-text('Fake Landing ')
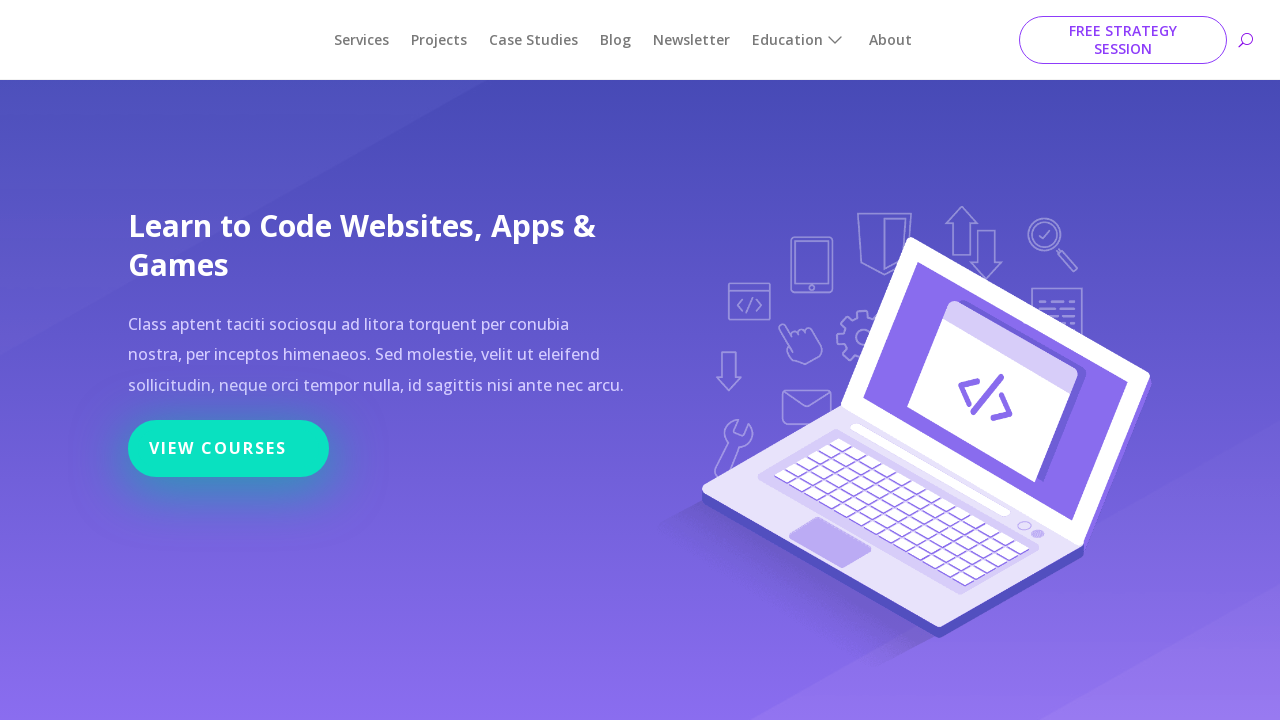

Navigation to Fake Landing Page completed successfully
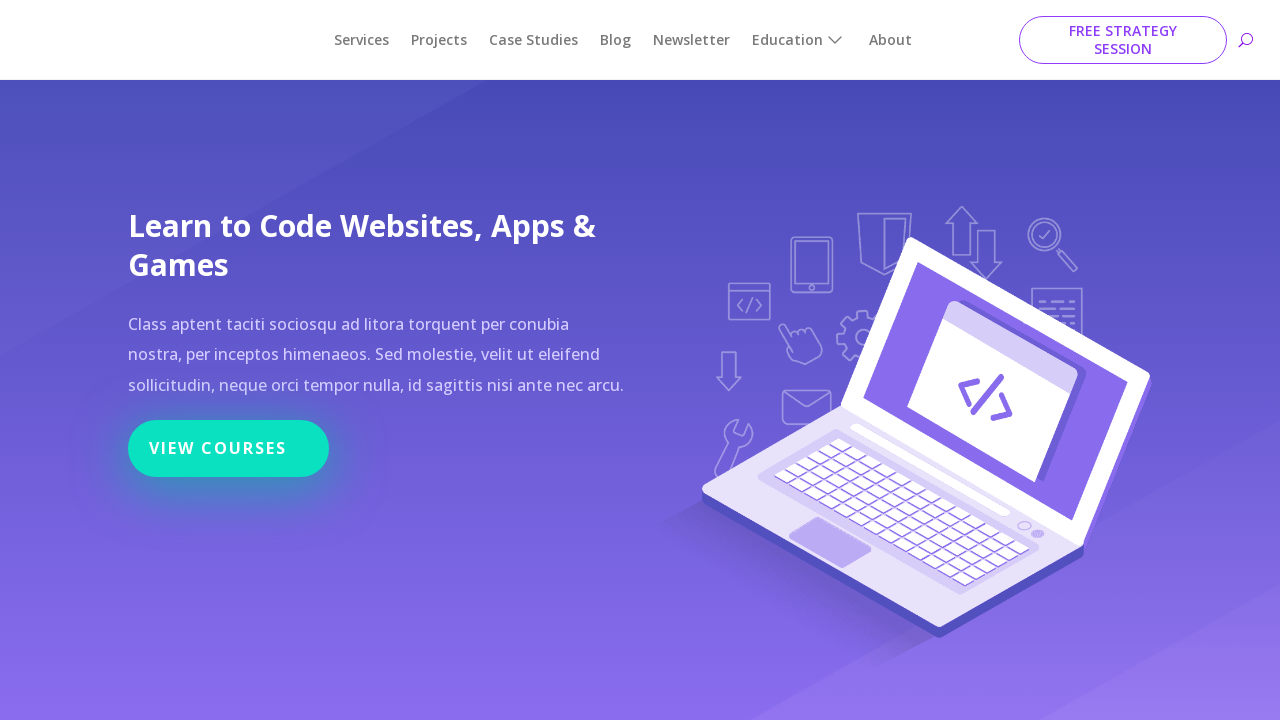

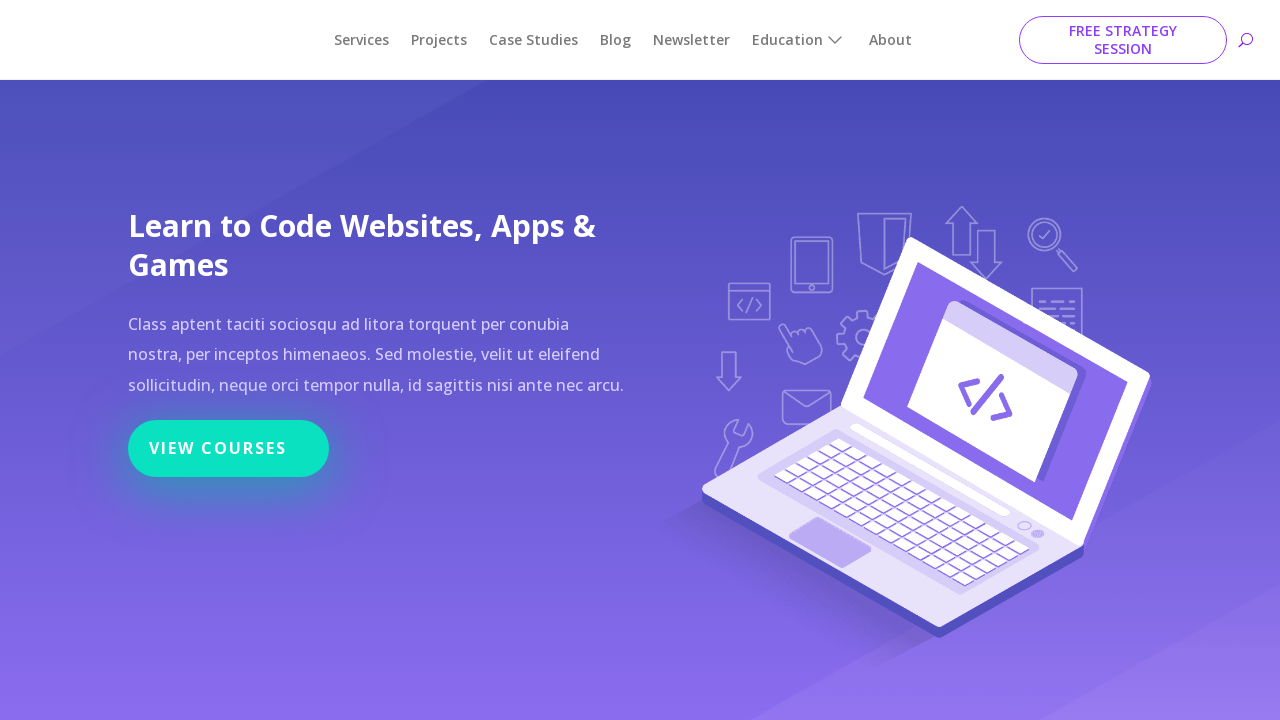